Automates filling and submitting a Google Form with a random name and random multiple choice selections

Starting URL: https://docs.google.com/forms/d/e/1FAIpQLSddmVz6XdhuIN7H5e0HM9FwTvqqpCGmXoHYfk0lPOTgi3Kmvg/viewform

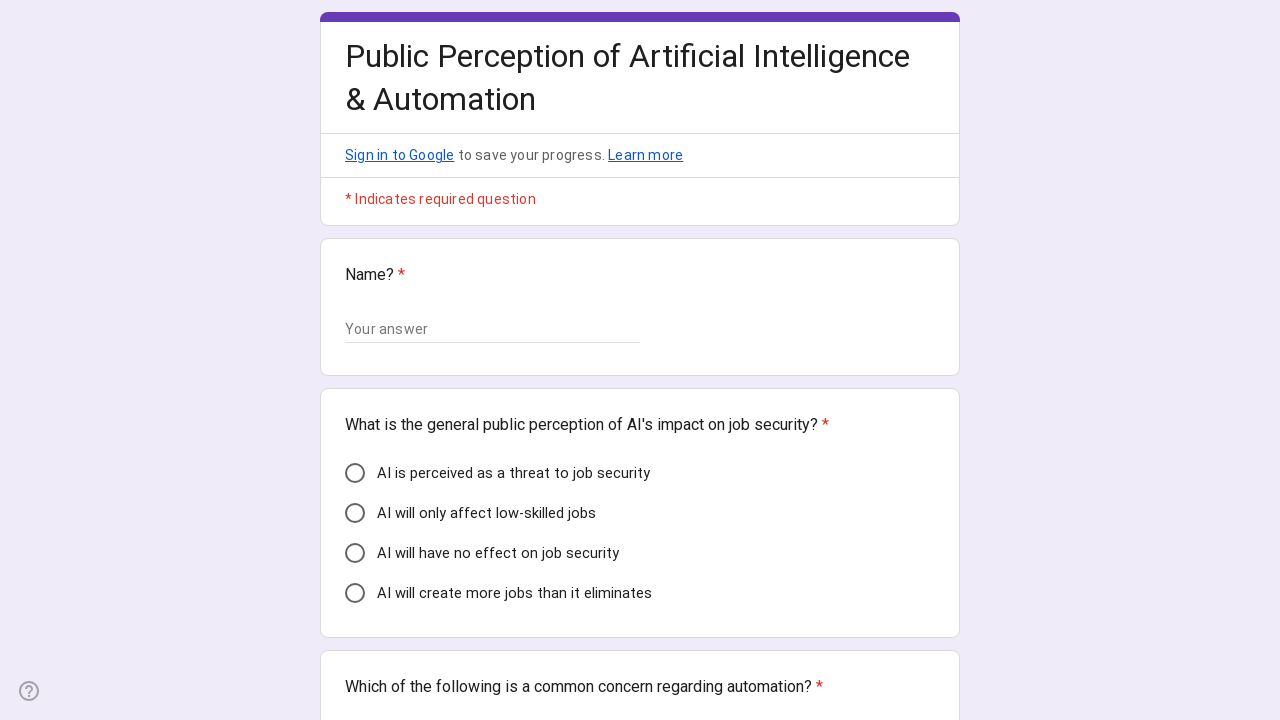

Filled name field with 'Rahul Sharma' on input[type="text"]
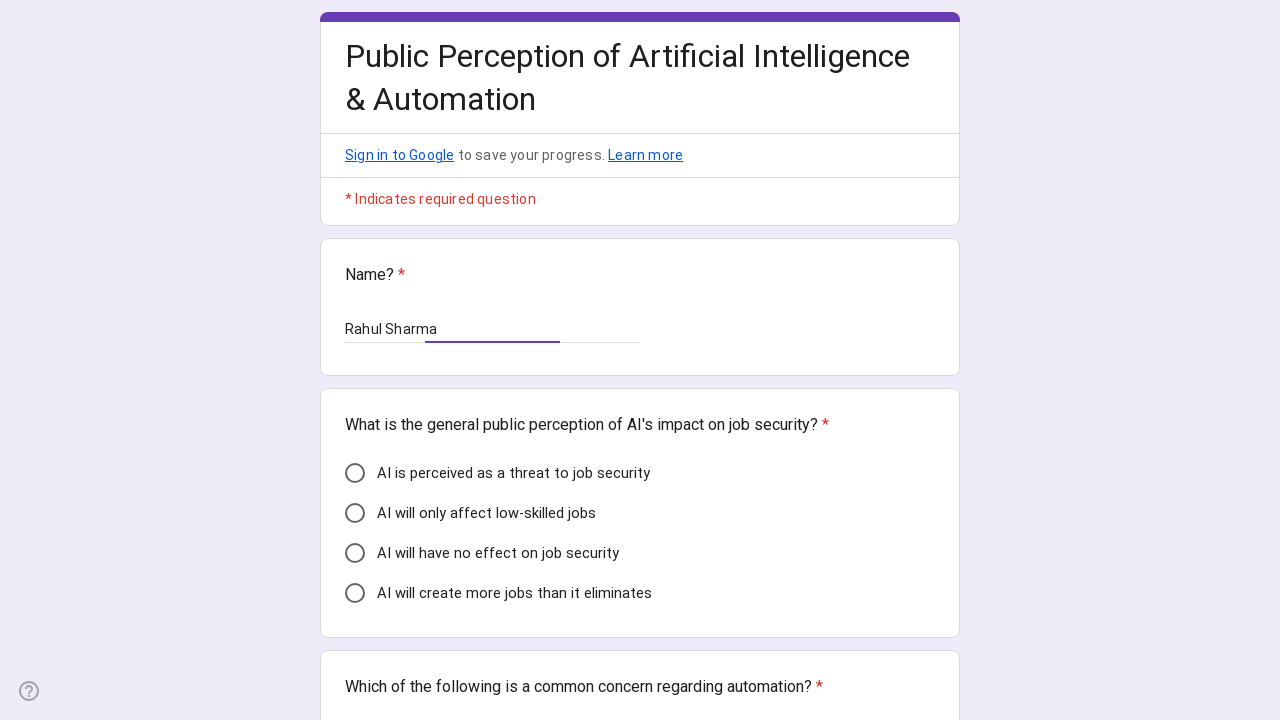

Located 10 multiple choice question containers
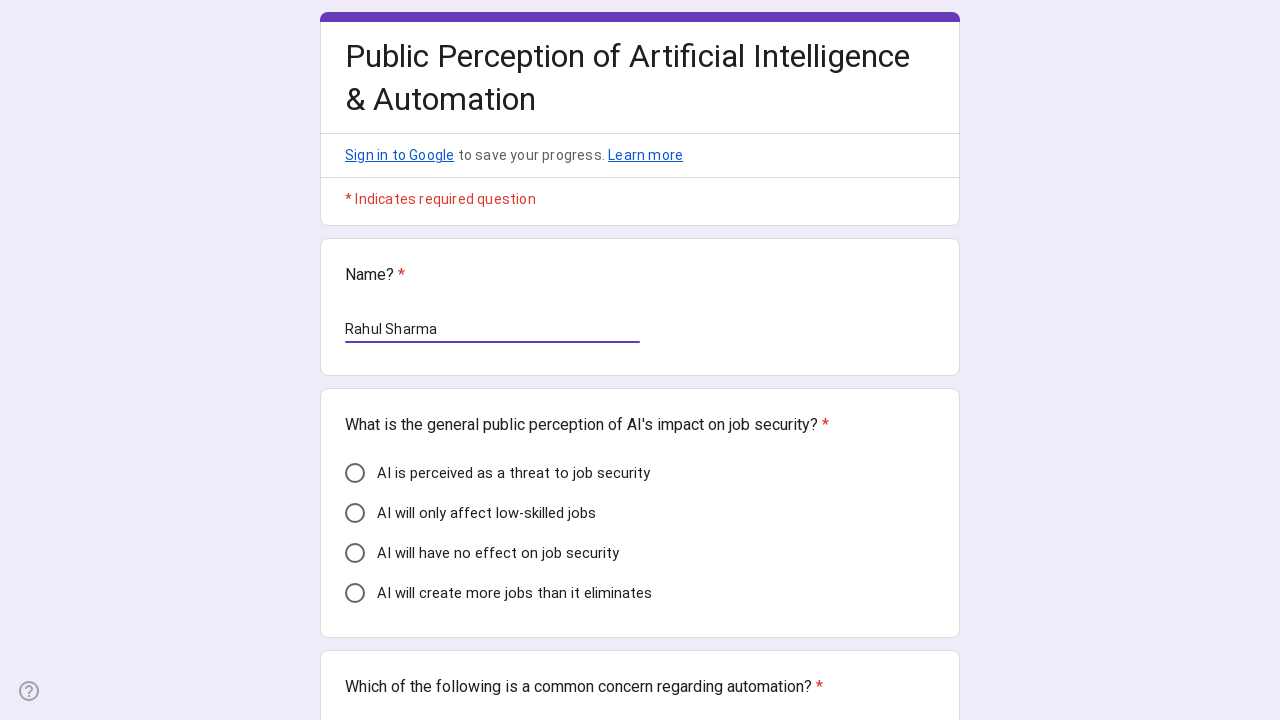

Selected first option for question 1 at (355, 473) on div[role="radiogroup"] >> nth=0 >> div[role="radio"] >> nth=0
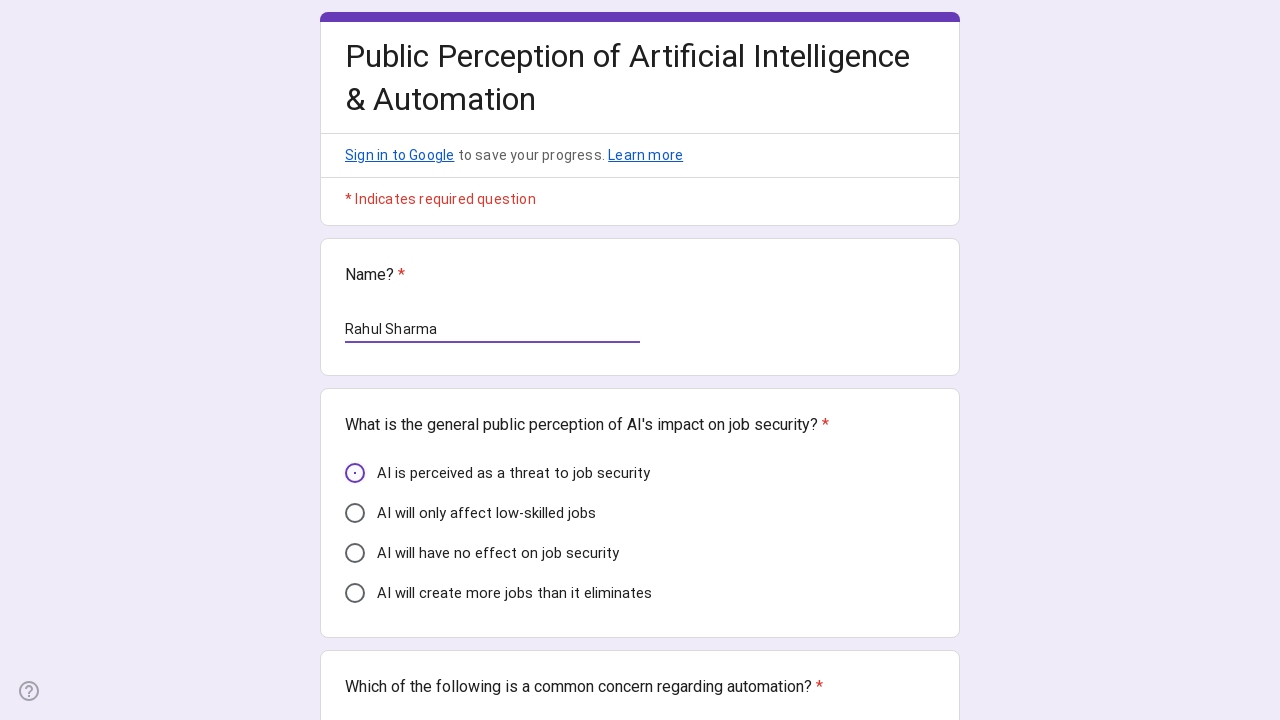

Selected first option for question 2 at (355, 360) on div[role="radiogroup"] >> nth=1 >> div[role="radio"] >> nth=0
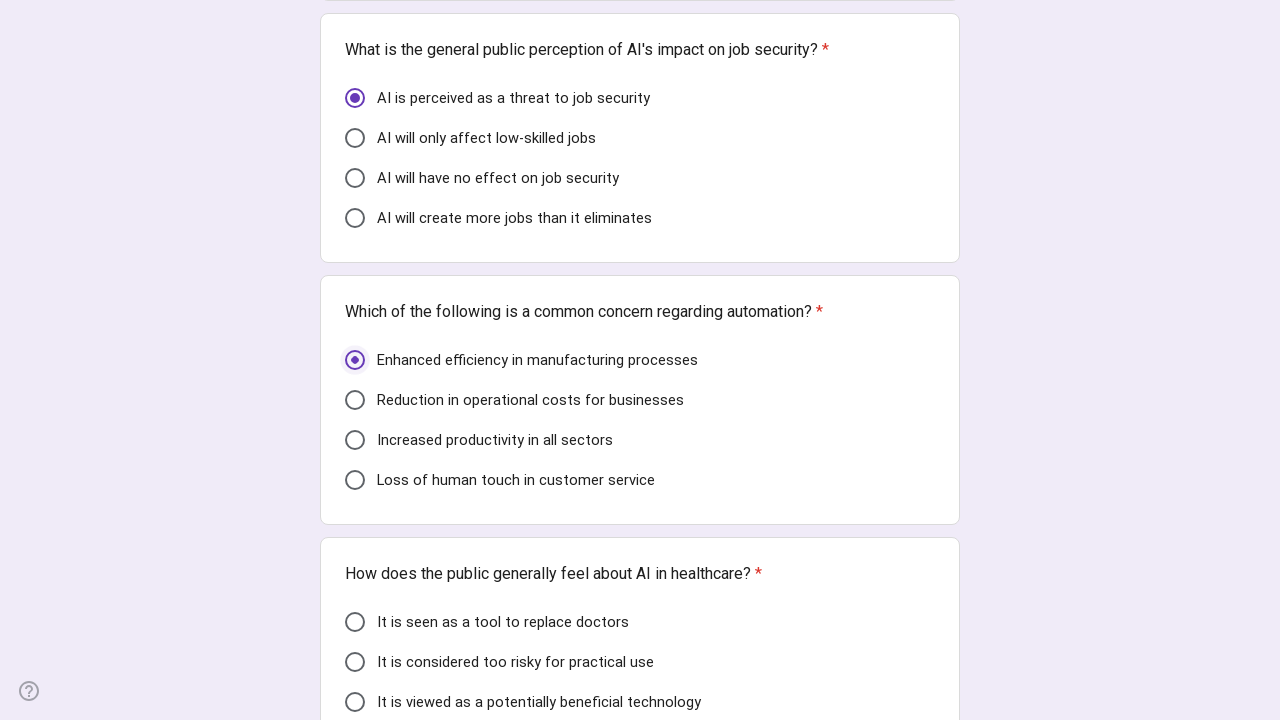

Selected first option for question 3 at (355, 622) on div[role="radiogroup"] >> nth=2 >> div[role="radio"] >> nth=0
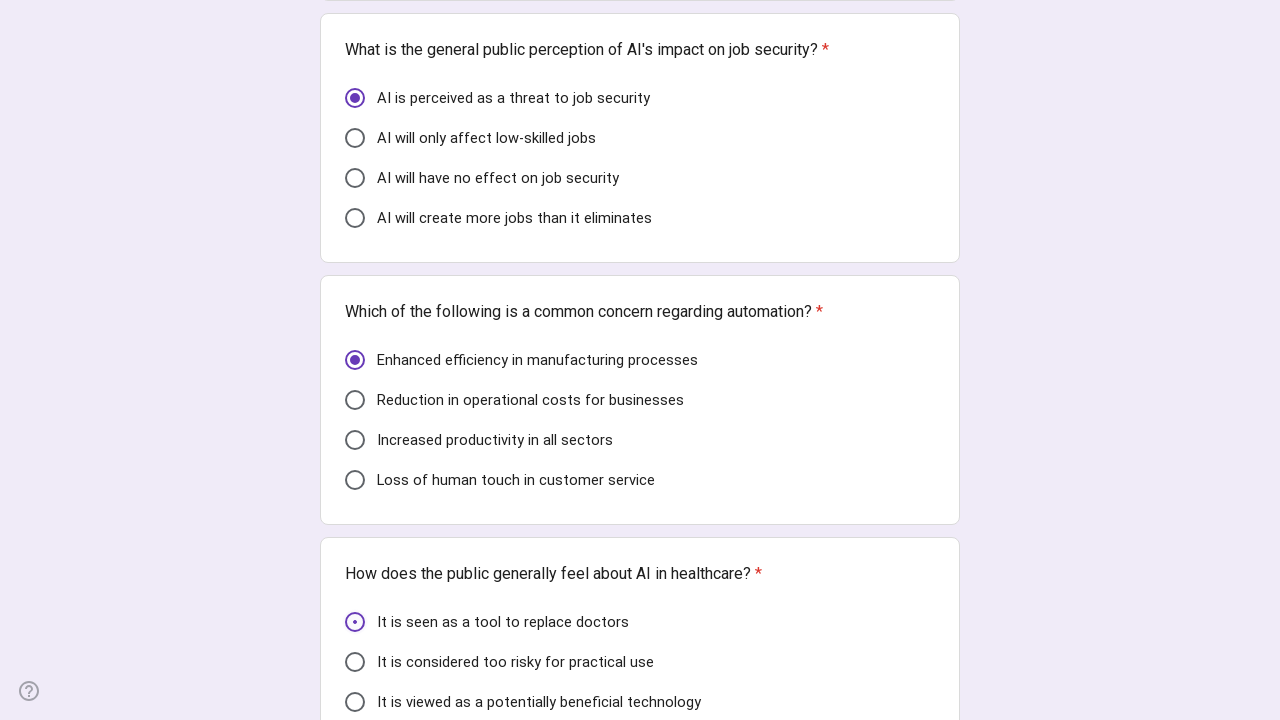

Selected first option for question 4 at (355, 360) on div[role="radiogroup"] >> nth=3 >> div[role="radio"] >> nth=0
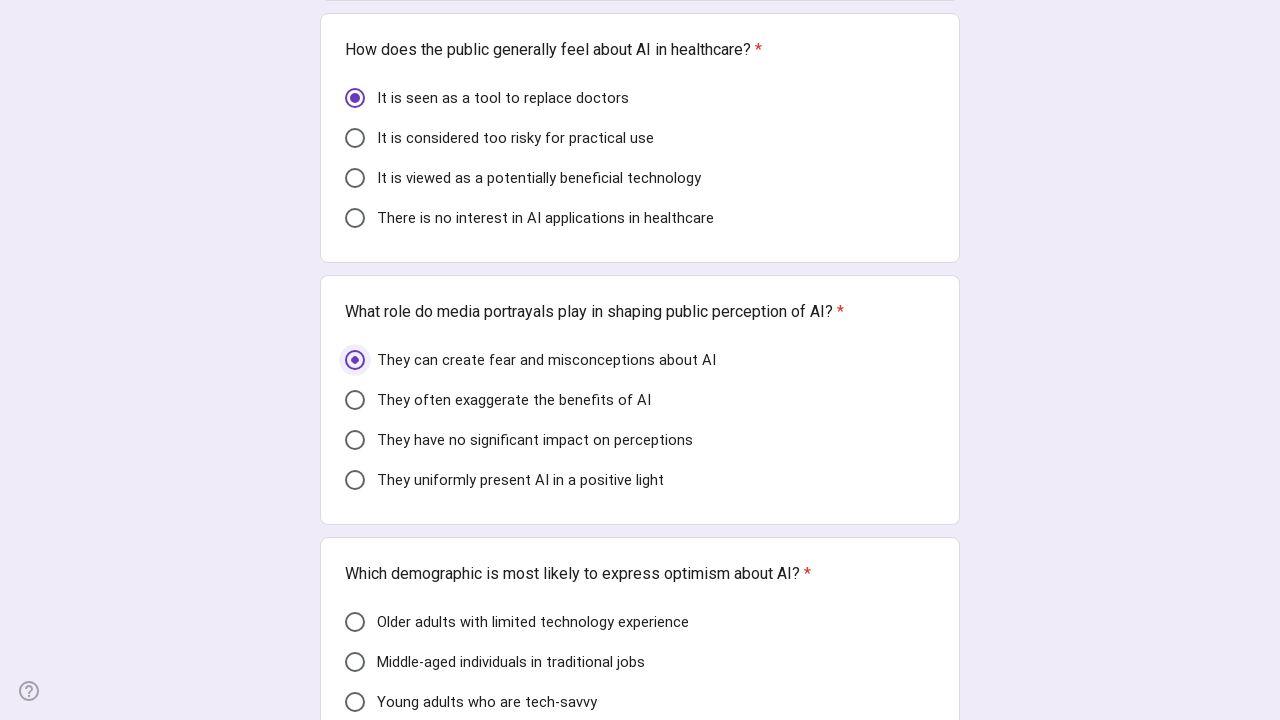

Selected first option for question 5 at (355, 622) on div[role="radiogroup"] >> nth=4 >> div[role="radio"] >> nth=0
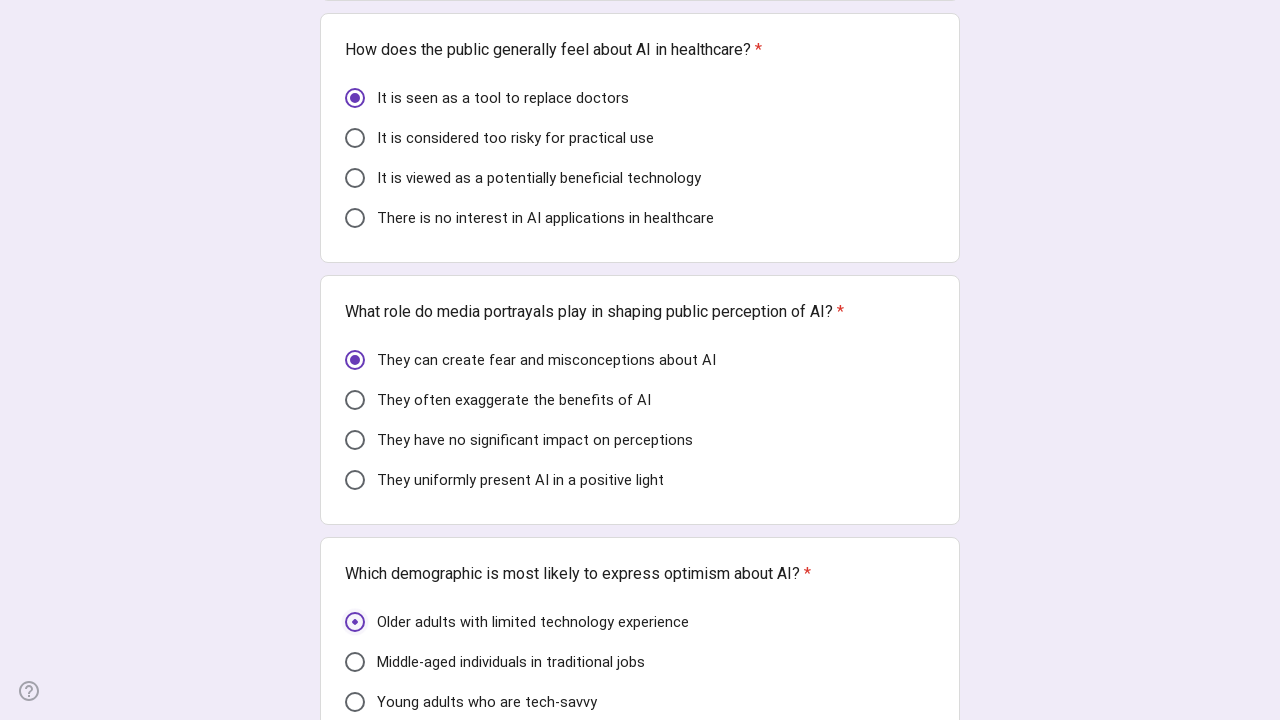

Selected first option for question 6 at (355, 360) on div[role="radiogroup"] >> nth=5 >> div[role="radio"] >> nth=0
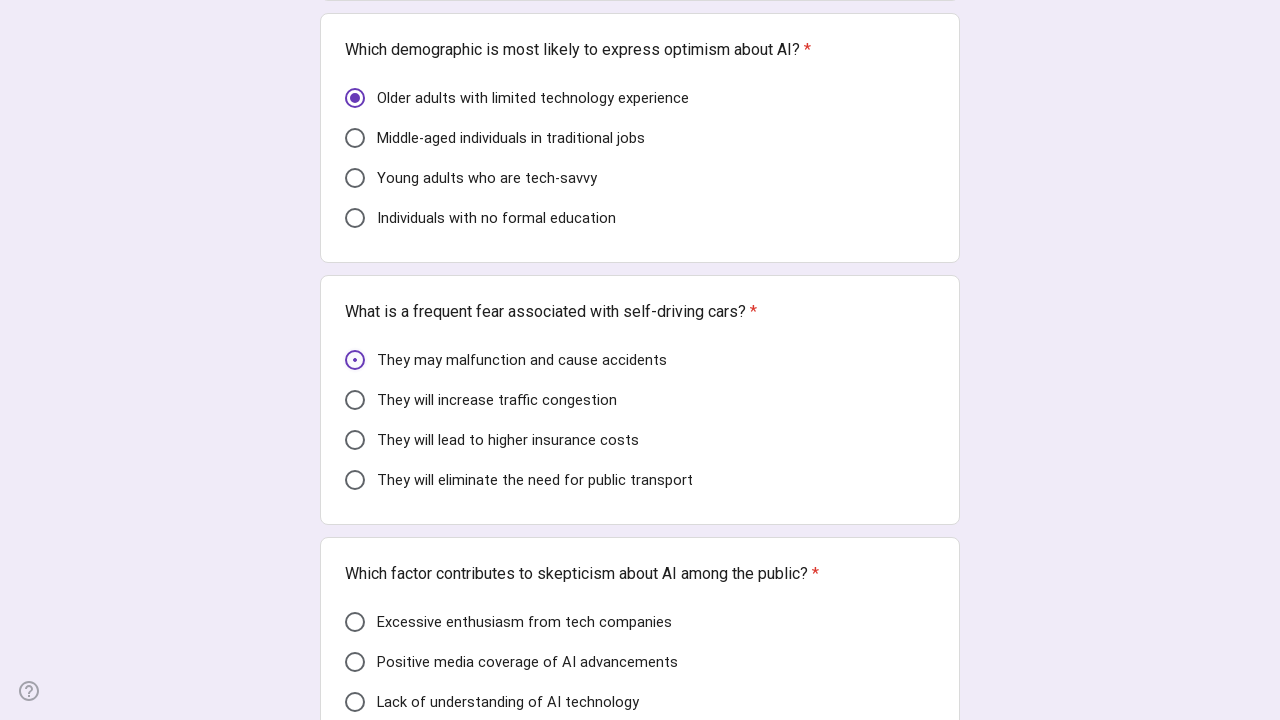

Selected first option for question 7 at (355, 622) on div[role="radiogroup"] >> nth=6 >> div[role="radio"] >> nth=0
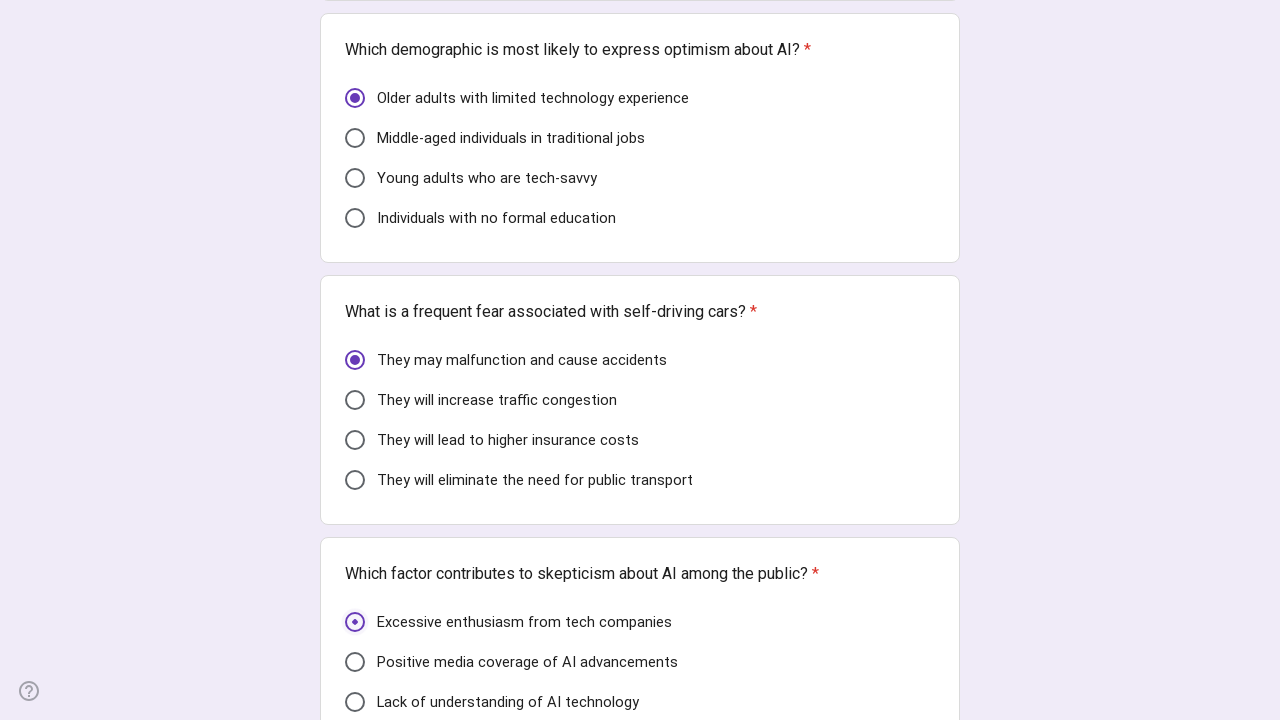

Selected first option for question 8 at (355, 360) on div[role="radiogroup"] >> nth=7 >> div[role="radio"] >> nth=0
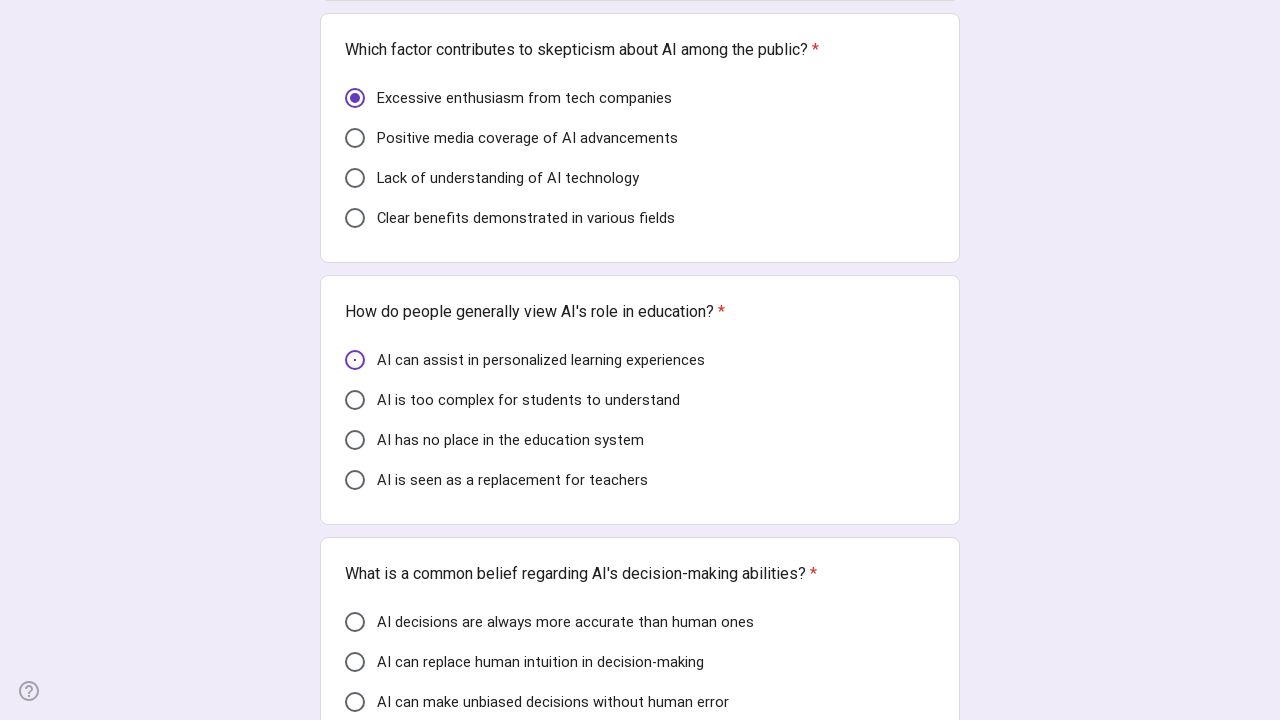

Selected first option for question 9 at (355, 622) on div[role="radiogroup"] >> nth=8 >> div[role="radio"] >> nth=0
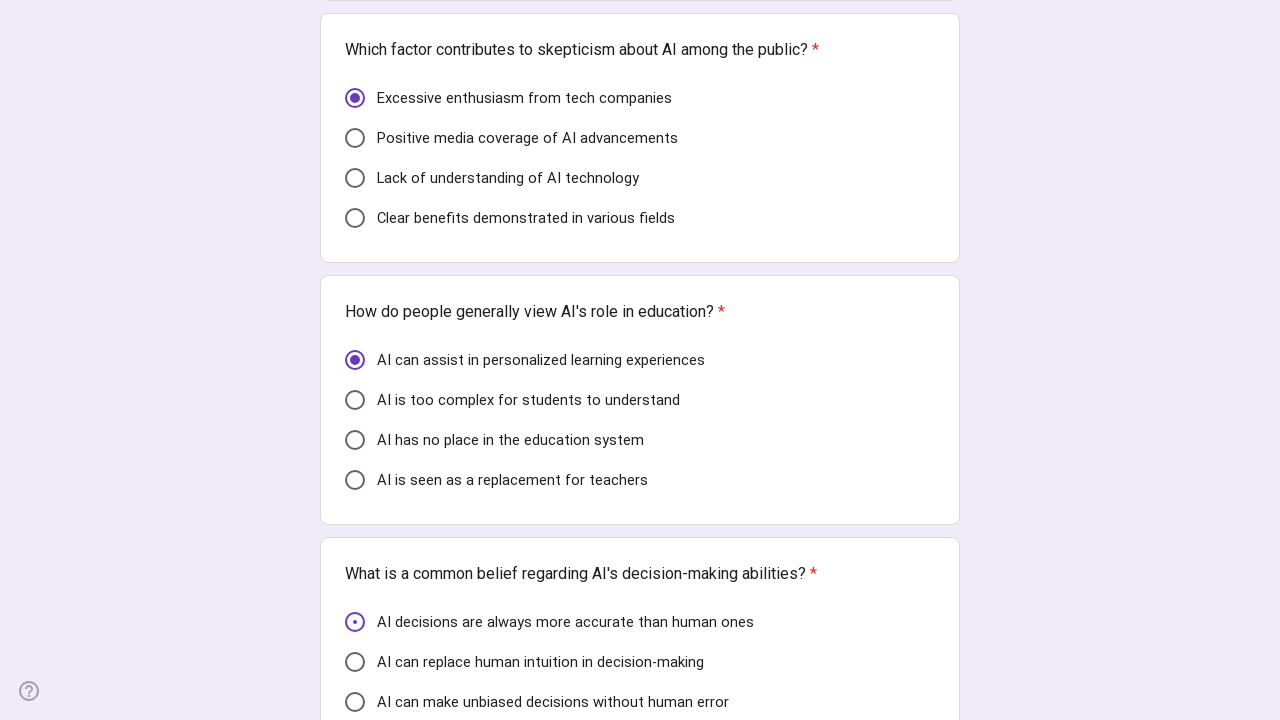

Selected first option for question 10 at (355, 360) on div[role="radiogroup"] >> nth=9 >> div[role="radio"] >> nth=0
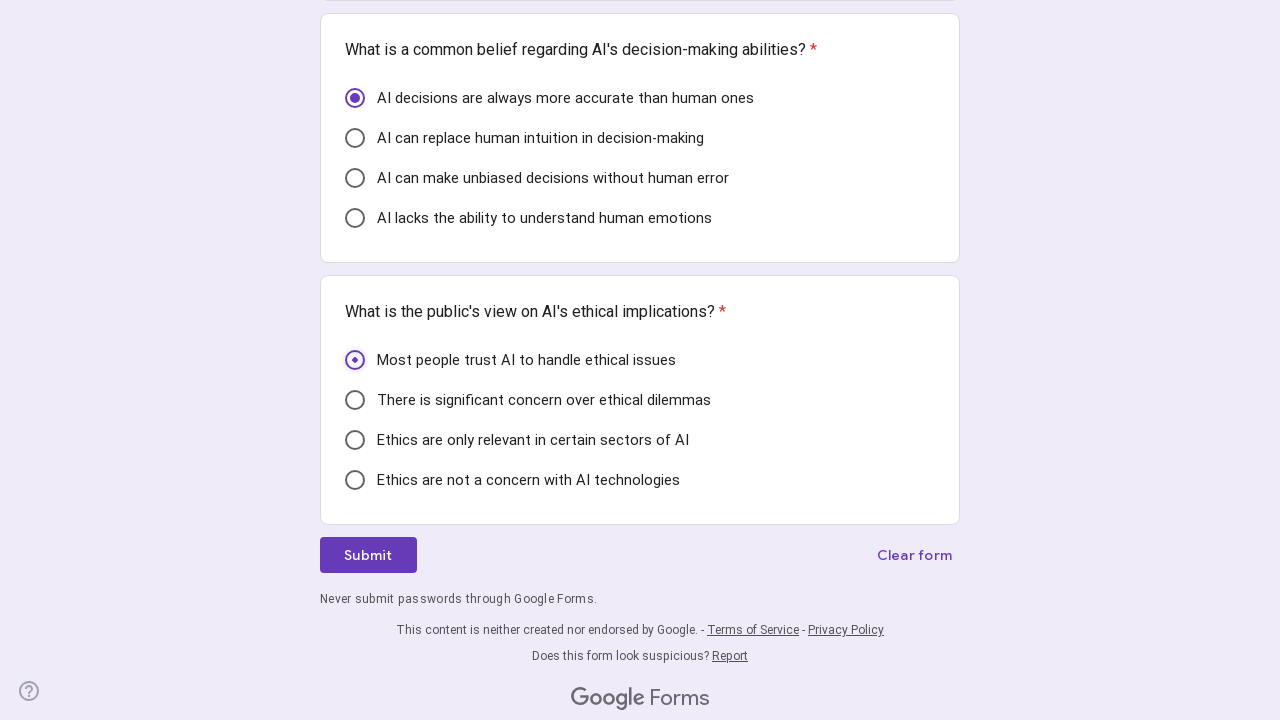

Clicked form submit button at (368, 555) on div[role="button"]
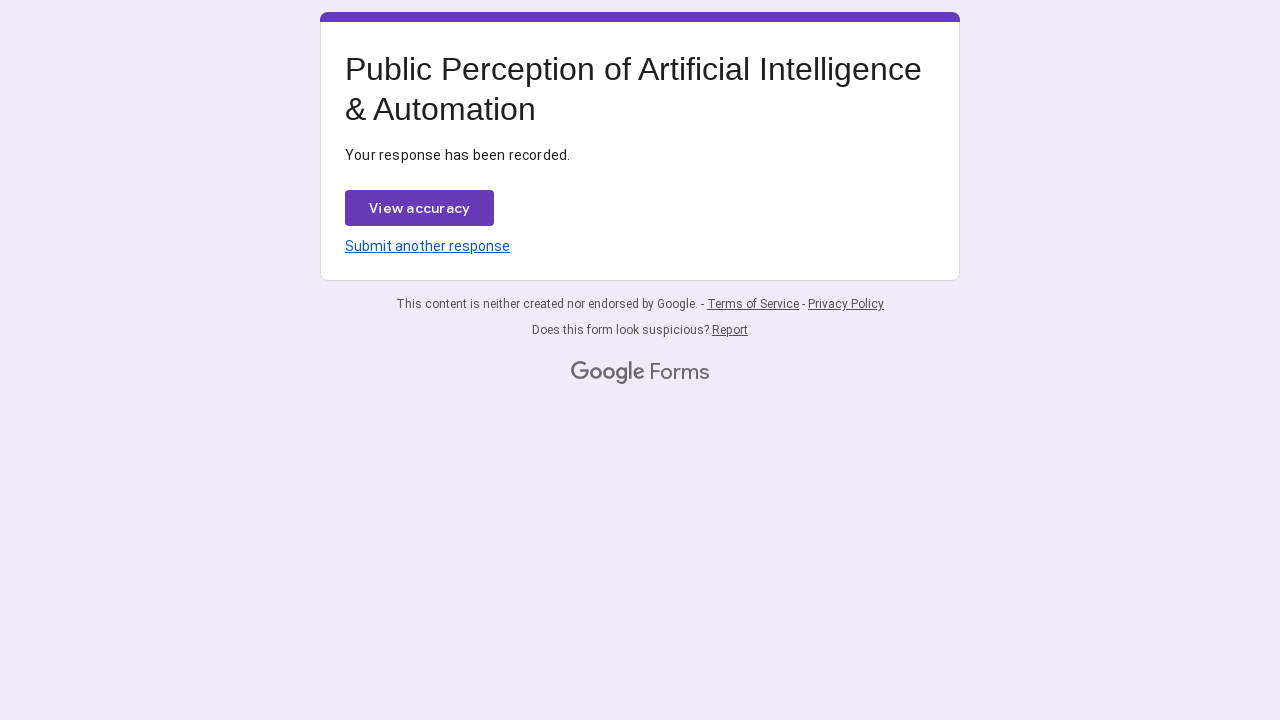

Waited 2 seconds for form submission to complete
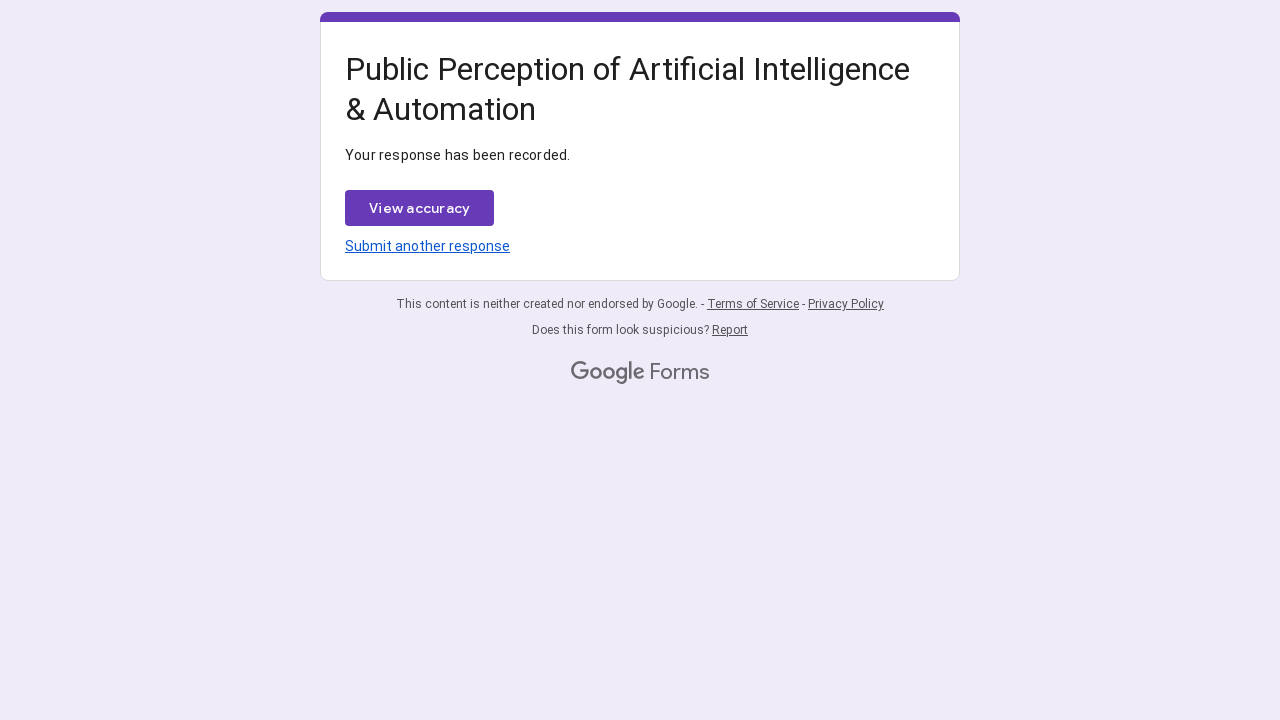

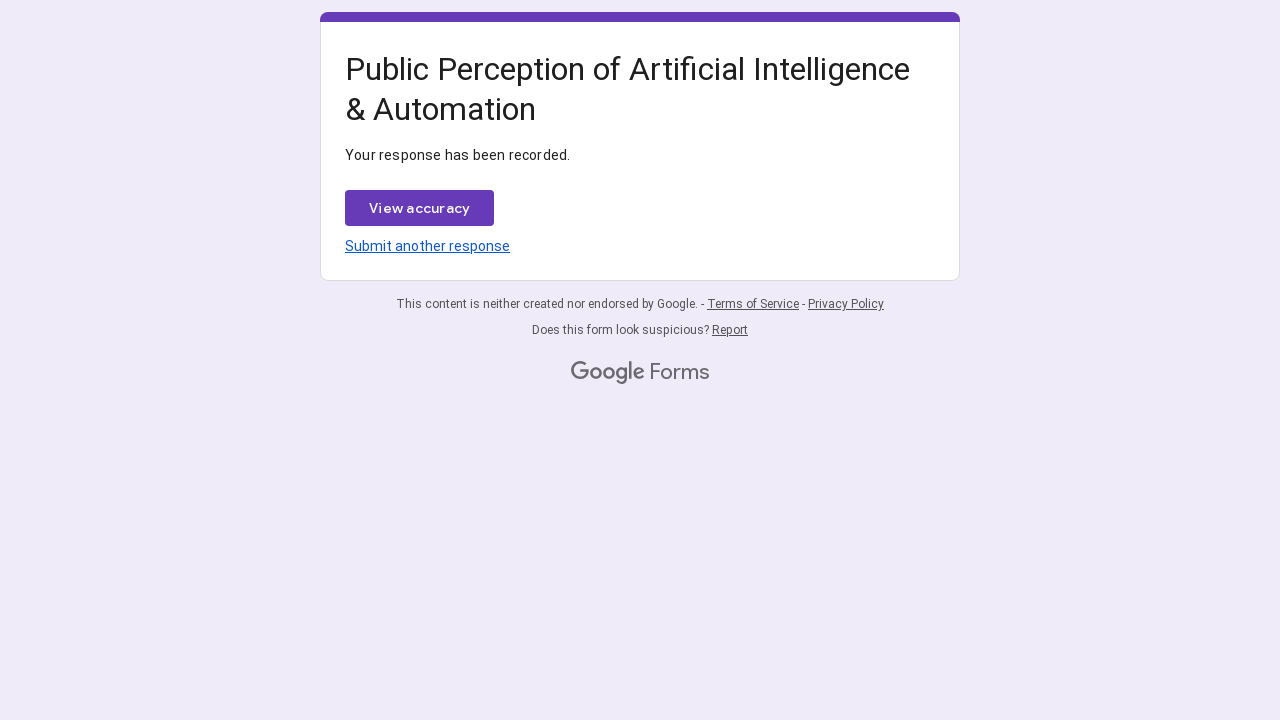